Launches the KTM India website and verifies it loads successfully

Starting URL: https://www.ktmindia.com/

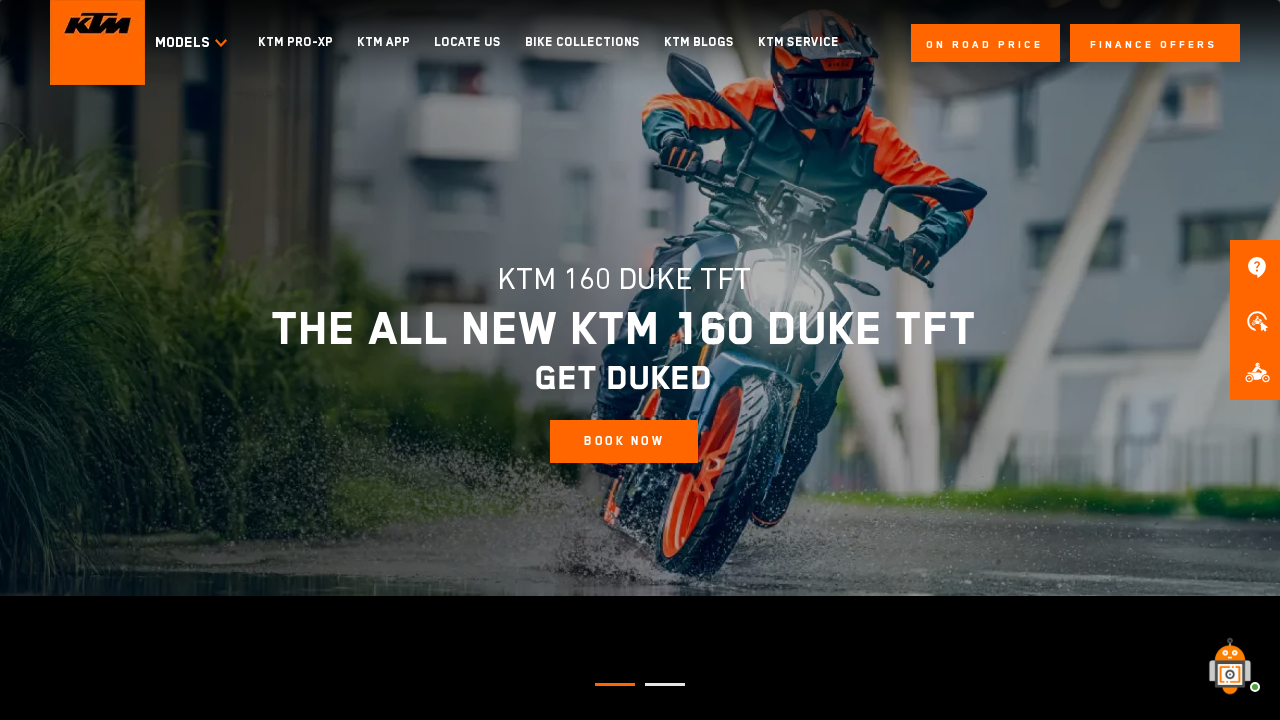

Waited for KTM India website to load DOM content
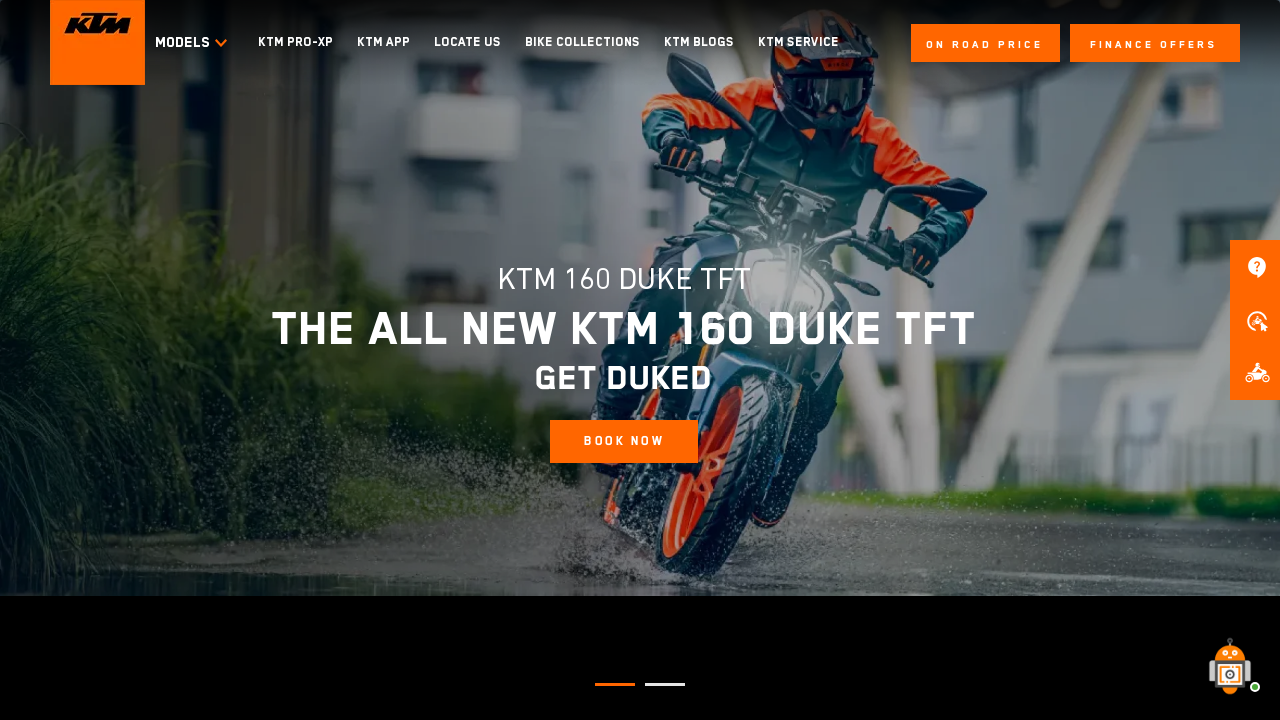

Verified KTM India website loaded successfully at correct URL
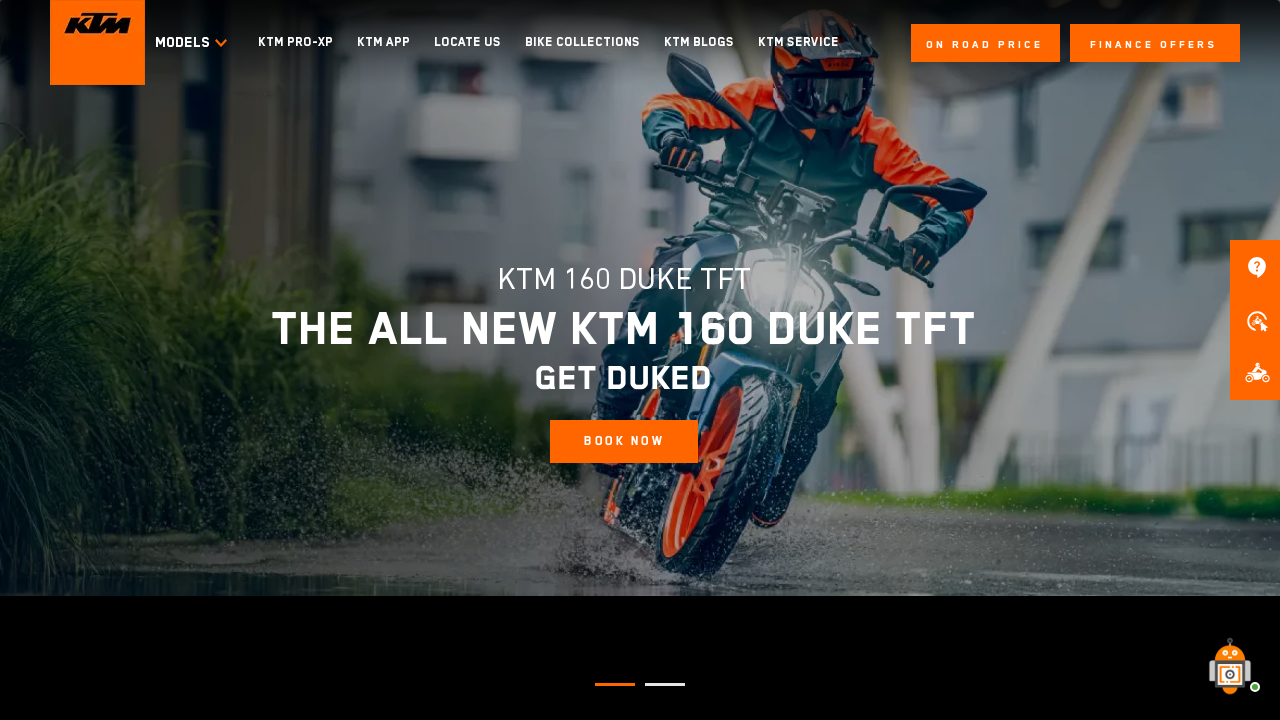

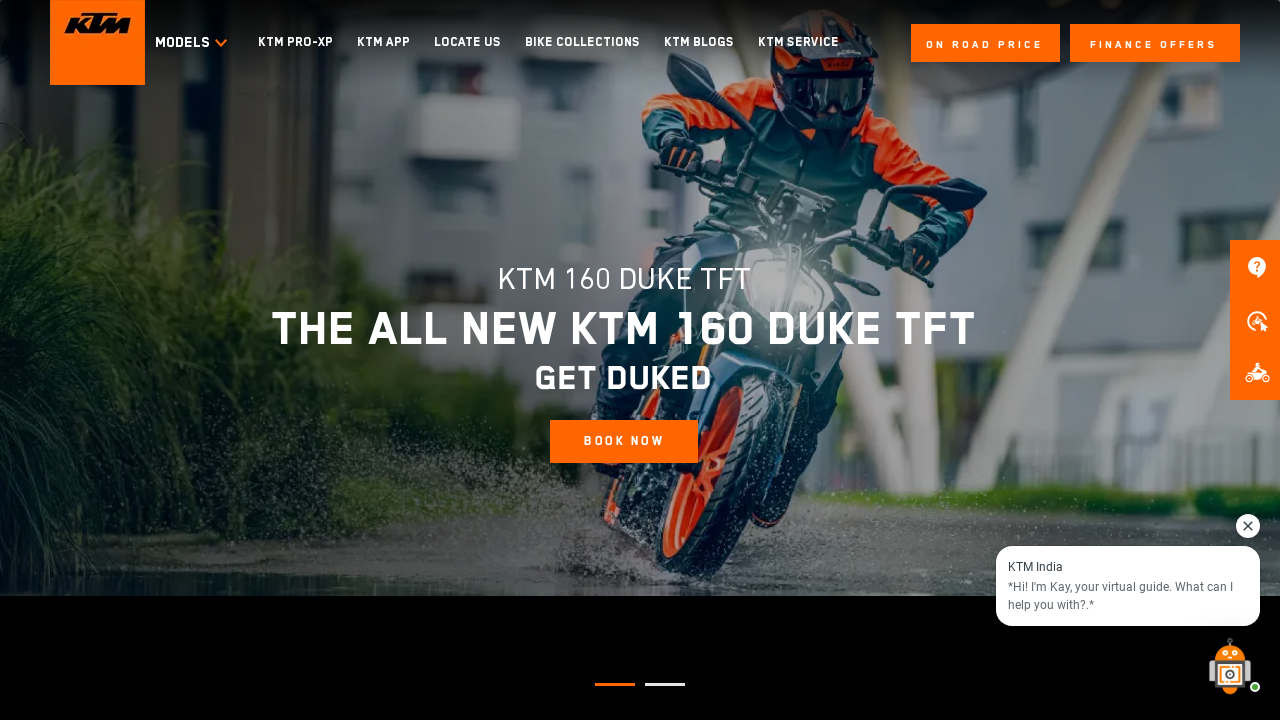